Tests login form validation by entering incorrect credentials and verifying the error message is displayed

Starting URL: https://www.saucedemo.com/

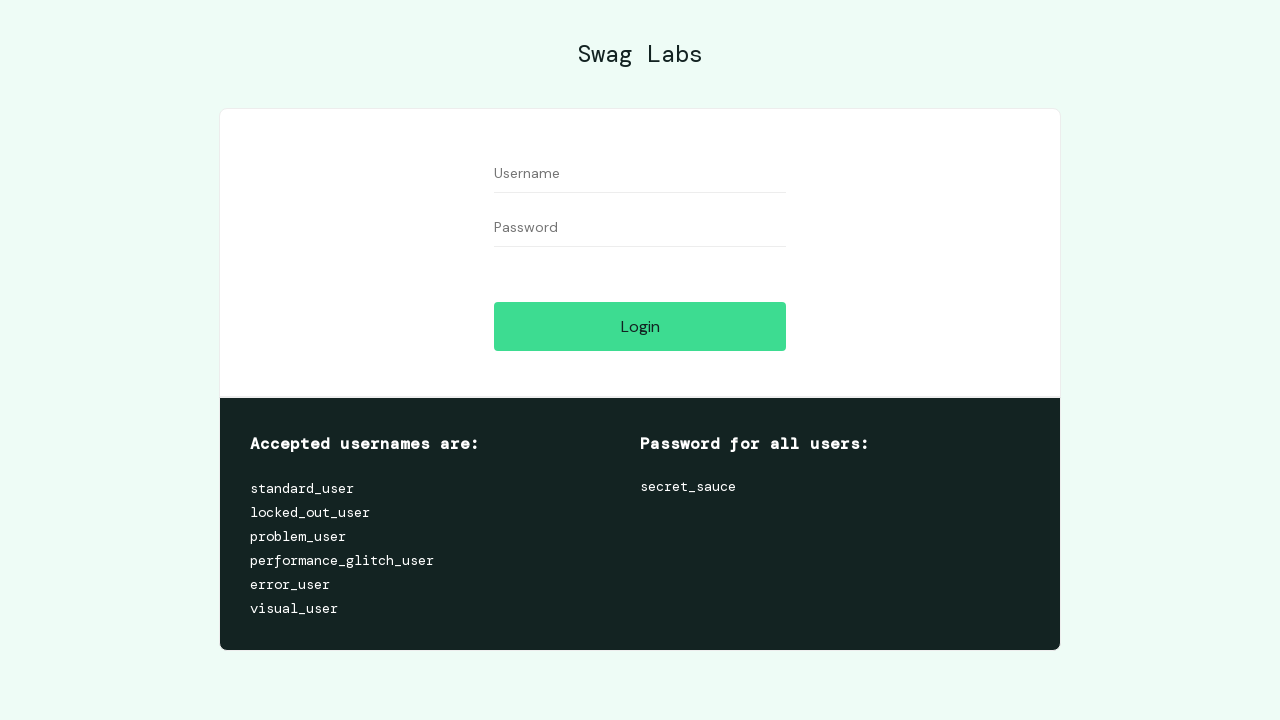

Filled username field with 'John' on internal:attr=[placeholder="Username"i]
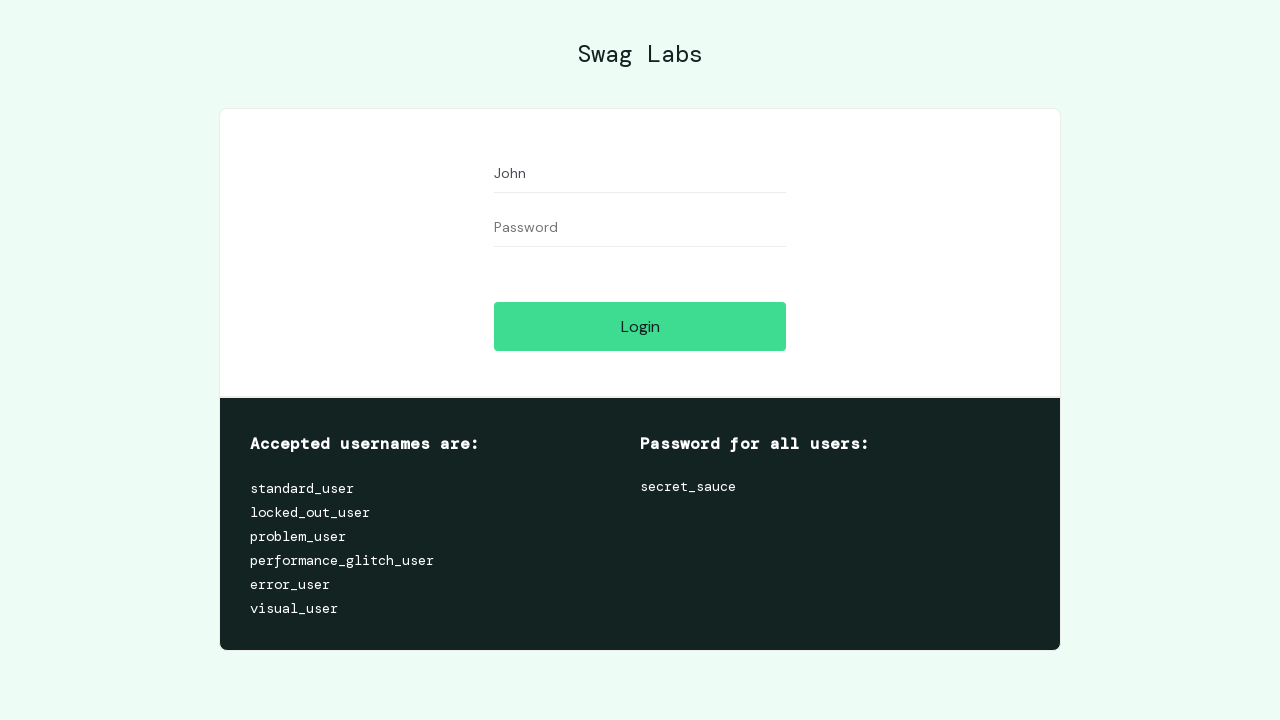

Filled password field with 'testpassword' on internal:attr=[placeholder="Password"i]
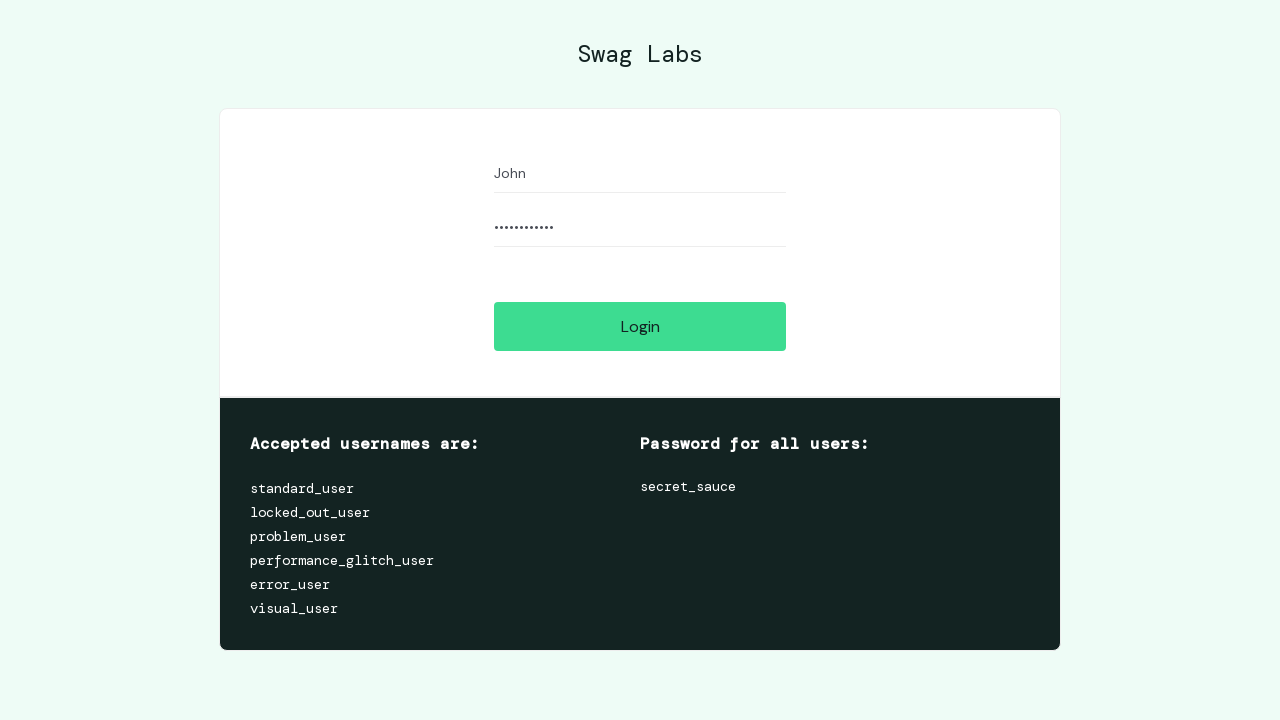

Clicked login button with incorrect credentials at (640, 326) on internal:role=button[name="Login"i]
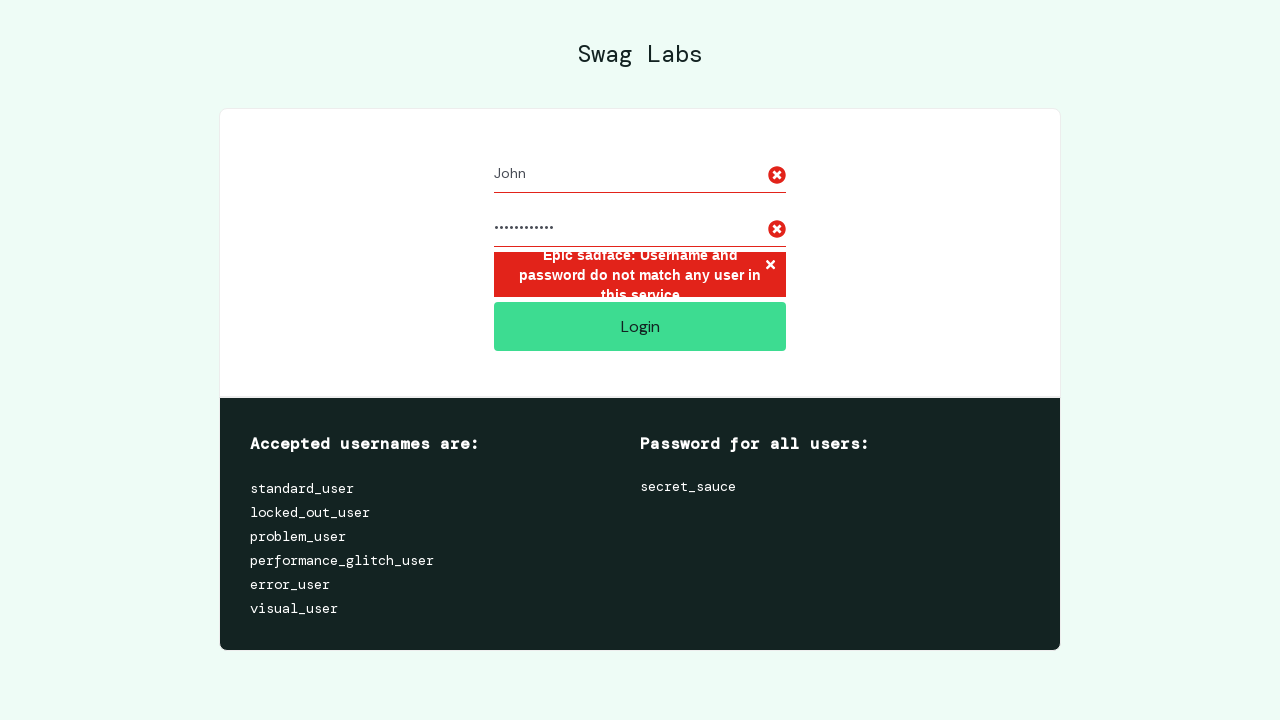

Error message appeared on screen
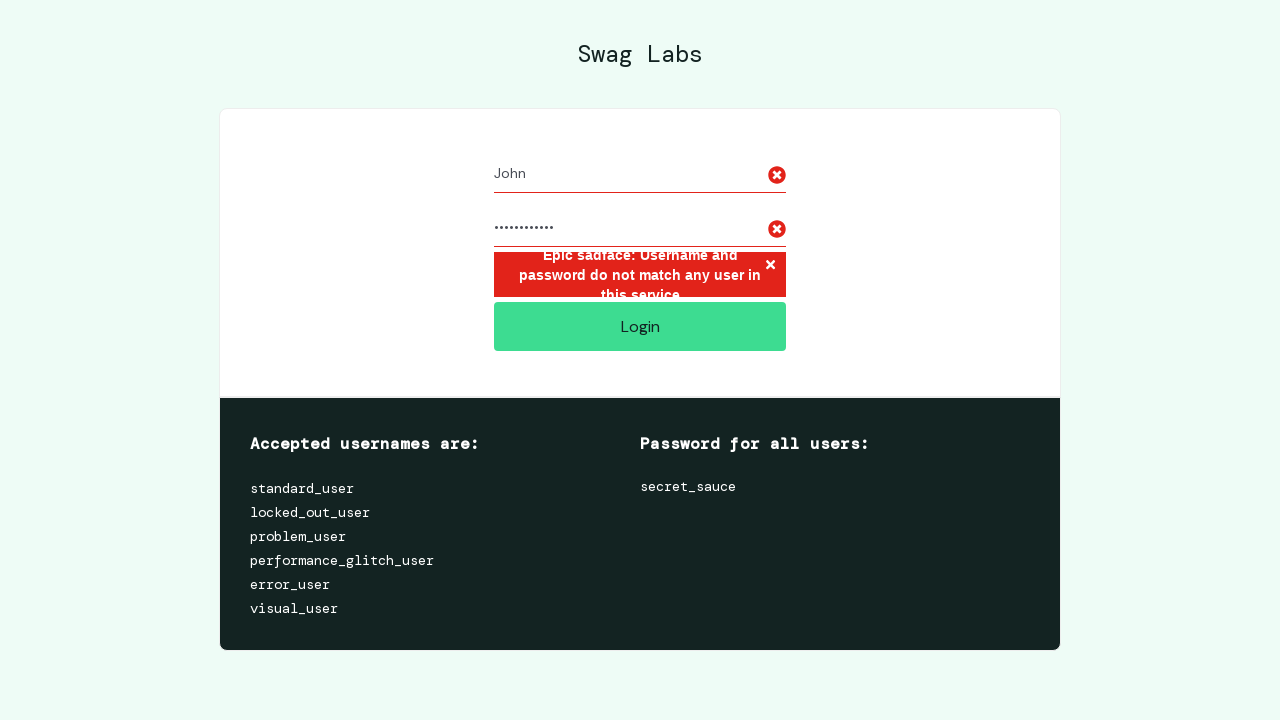

Verified error message text matches expected validation message
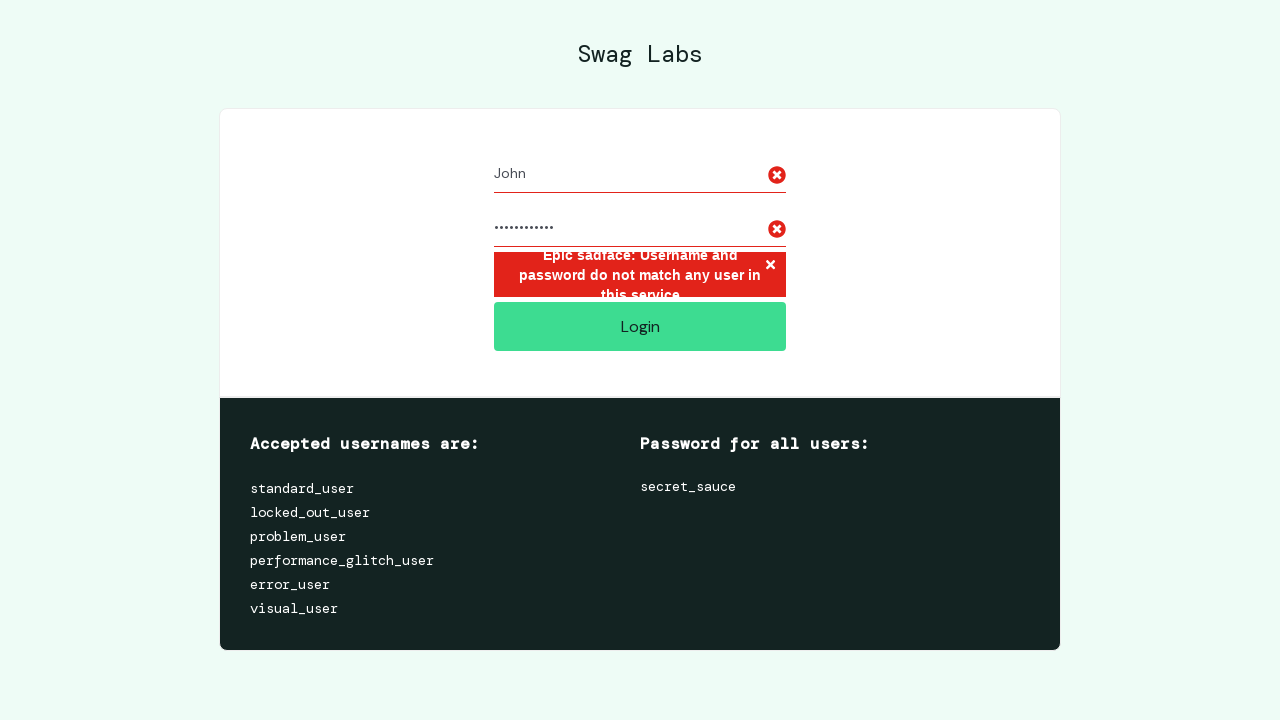

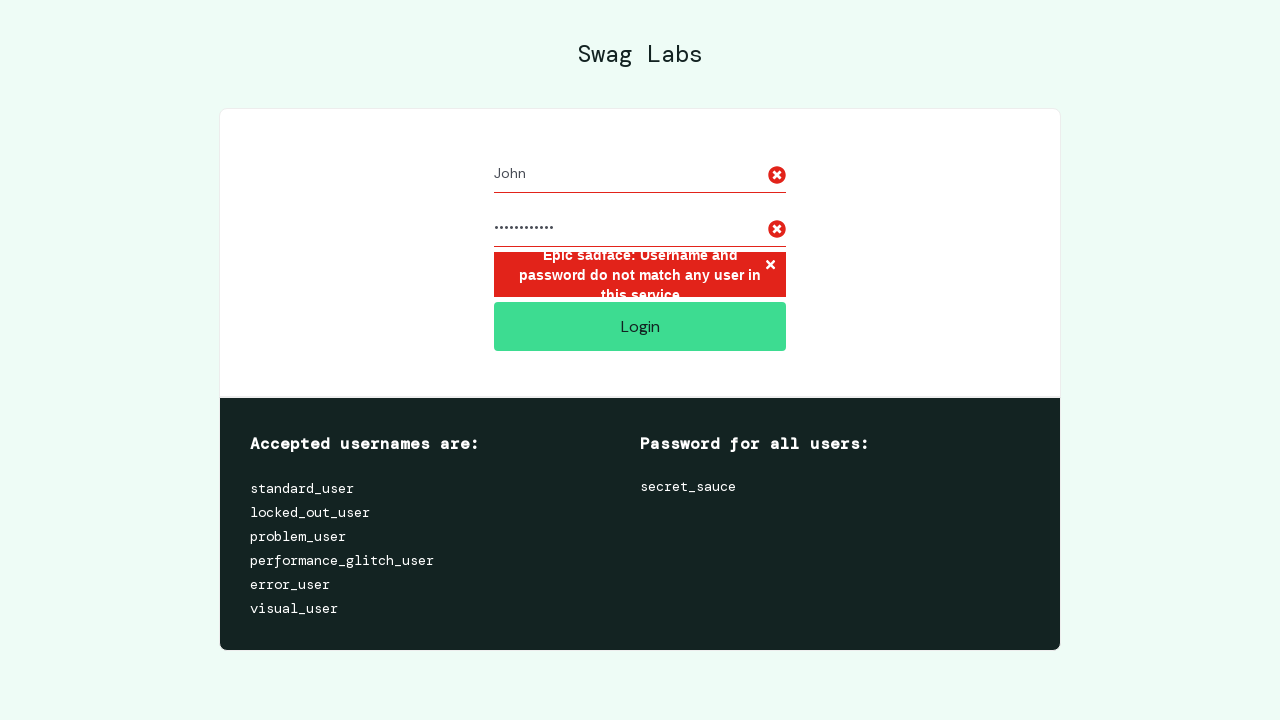